Tests drag and drop functionality by dragging a price slider element horizontally to the right and then to the left

Starting URL: https://omayo.blogspot.com/p/page3.html

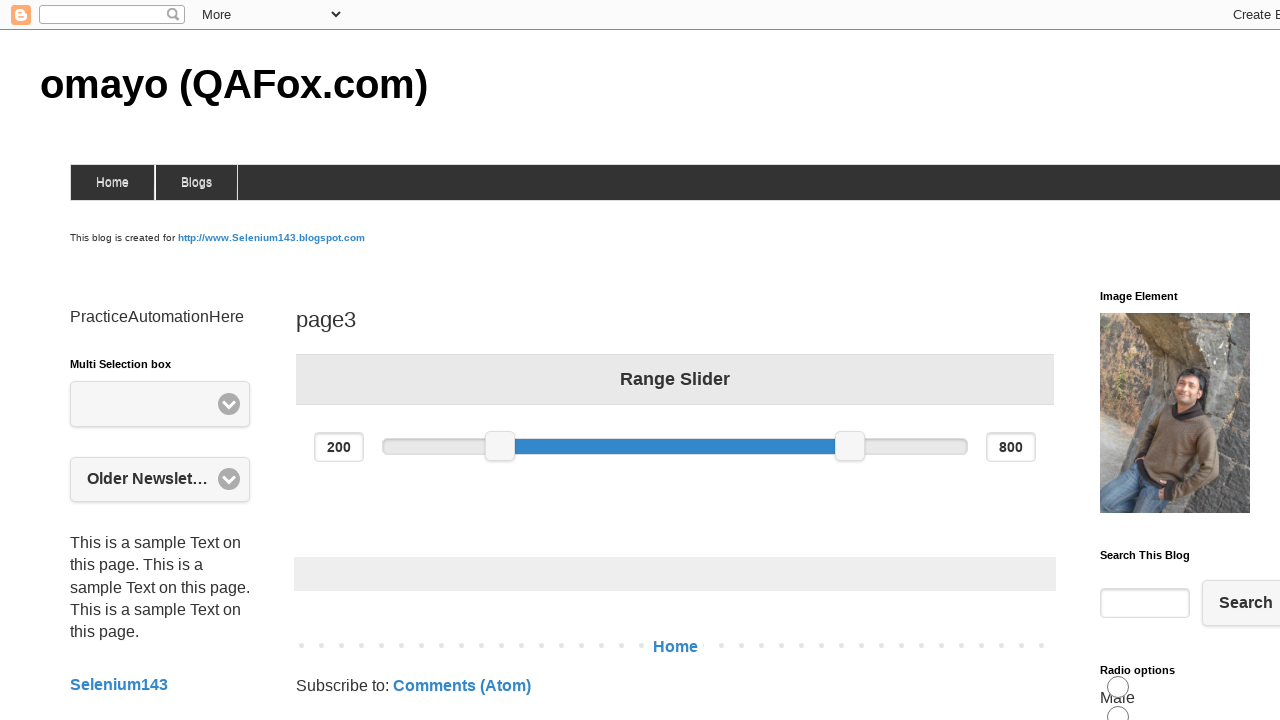

Waited for price slider element to be visible
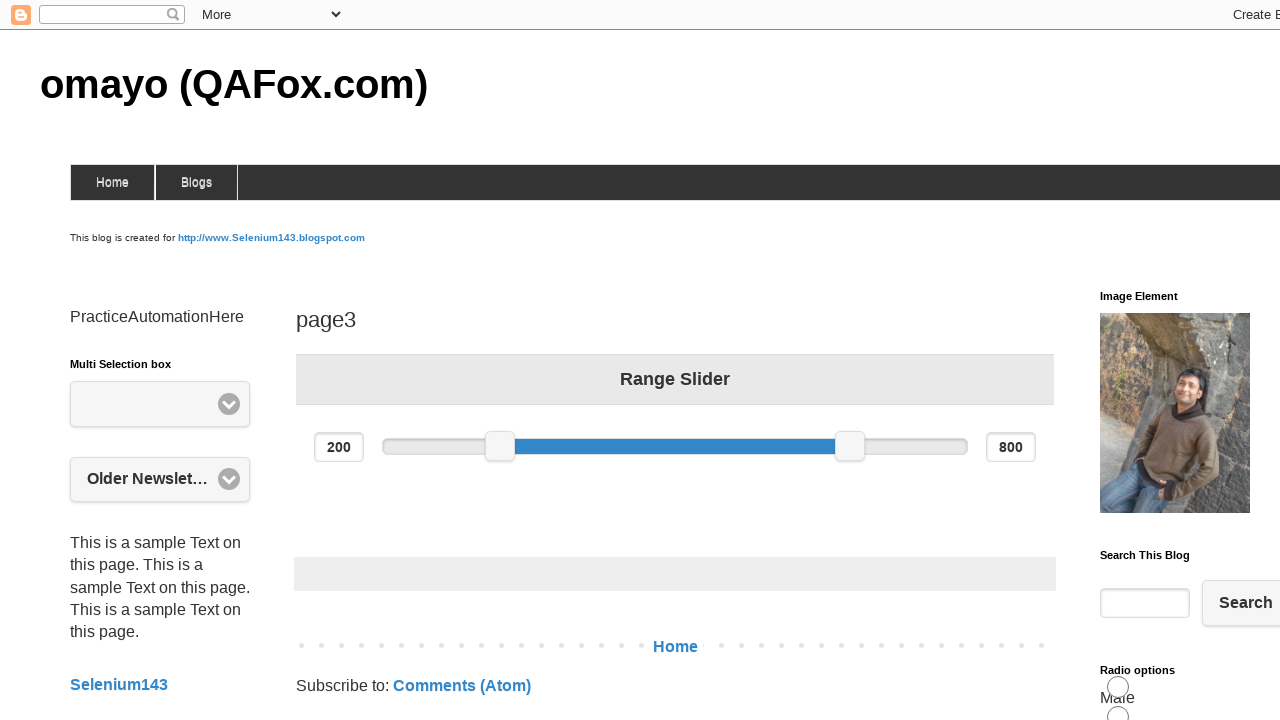

Retrieved price slider bounding box coordinates
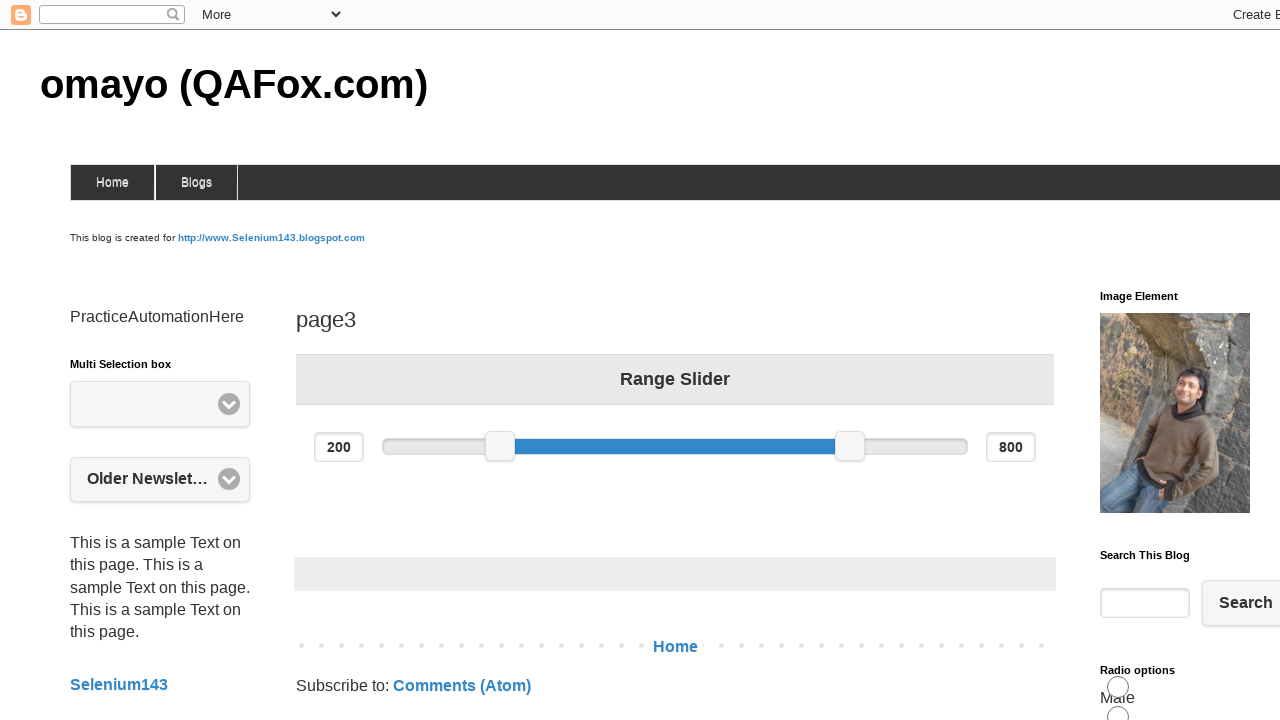

Dragged price slider 100 pixels to the right at (600, 446)
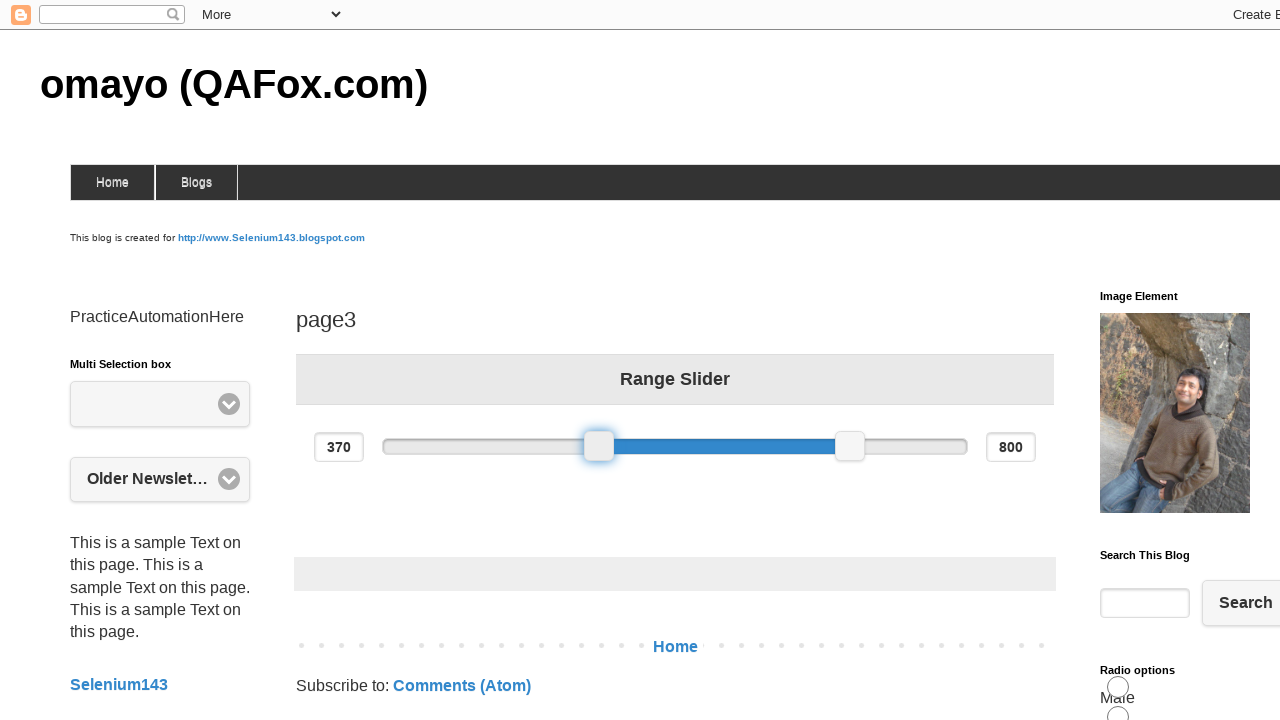

Waited 1 second for slider animation to settle
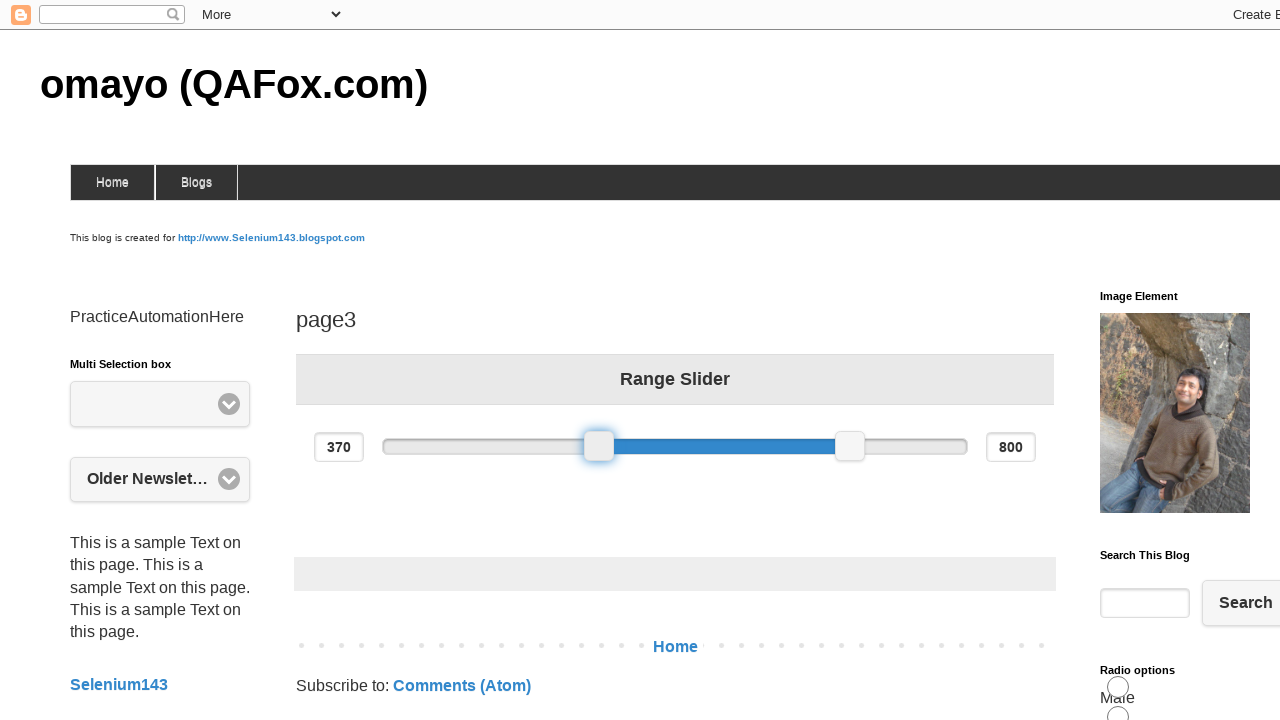

Dragged price slider 150 pixels to the left at (449, 446)
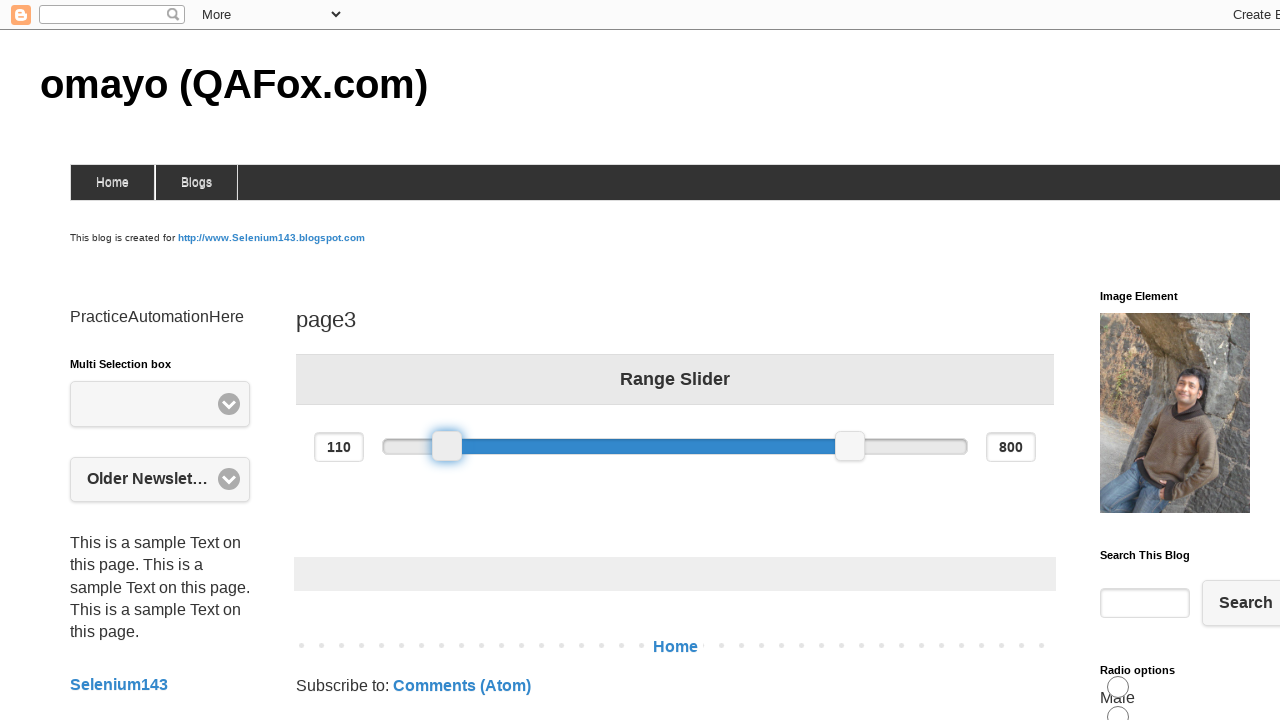

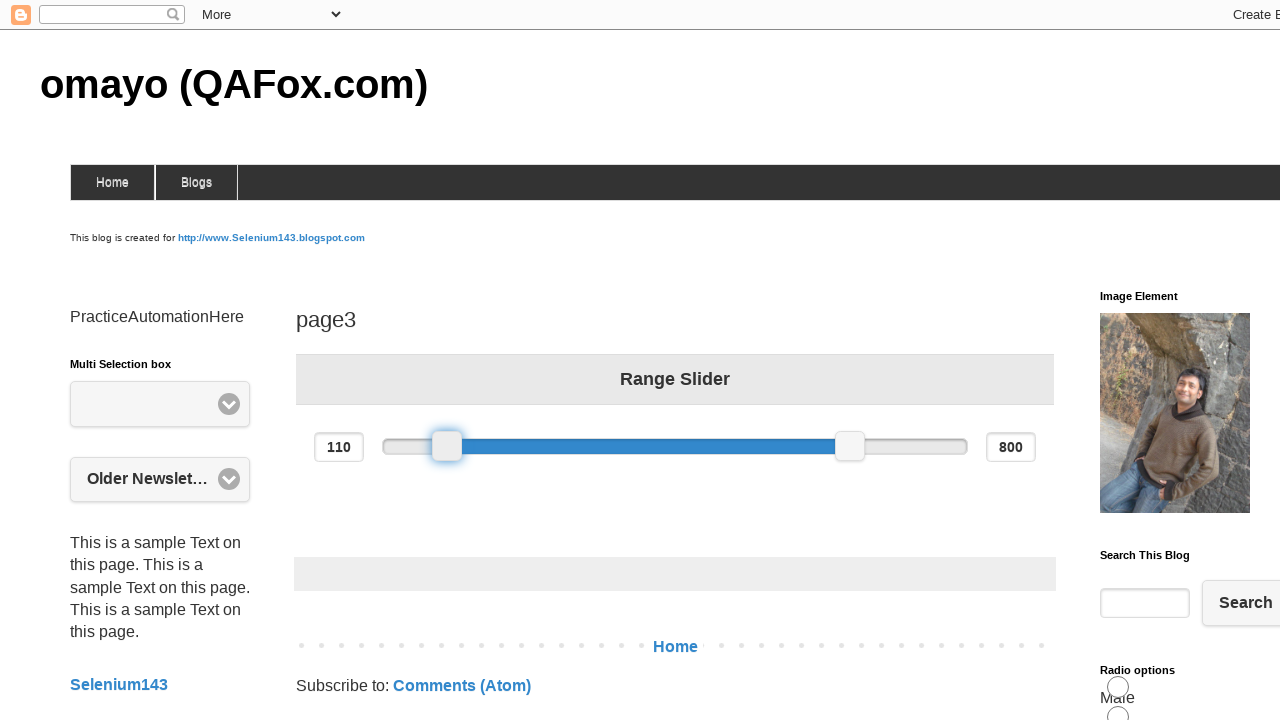